Tests navigation on NSE India website by hovering over the Market Data menu and clicking on the Pre-Open Market submenu option

Starting URL: https://www.nseindia.com/

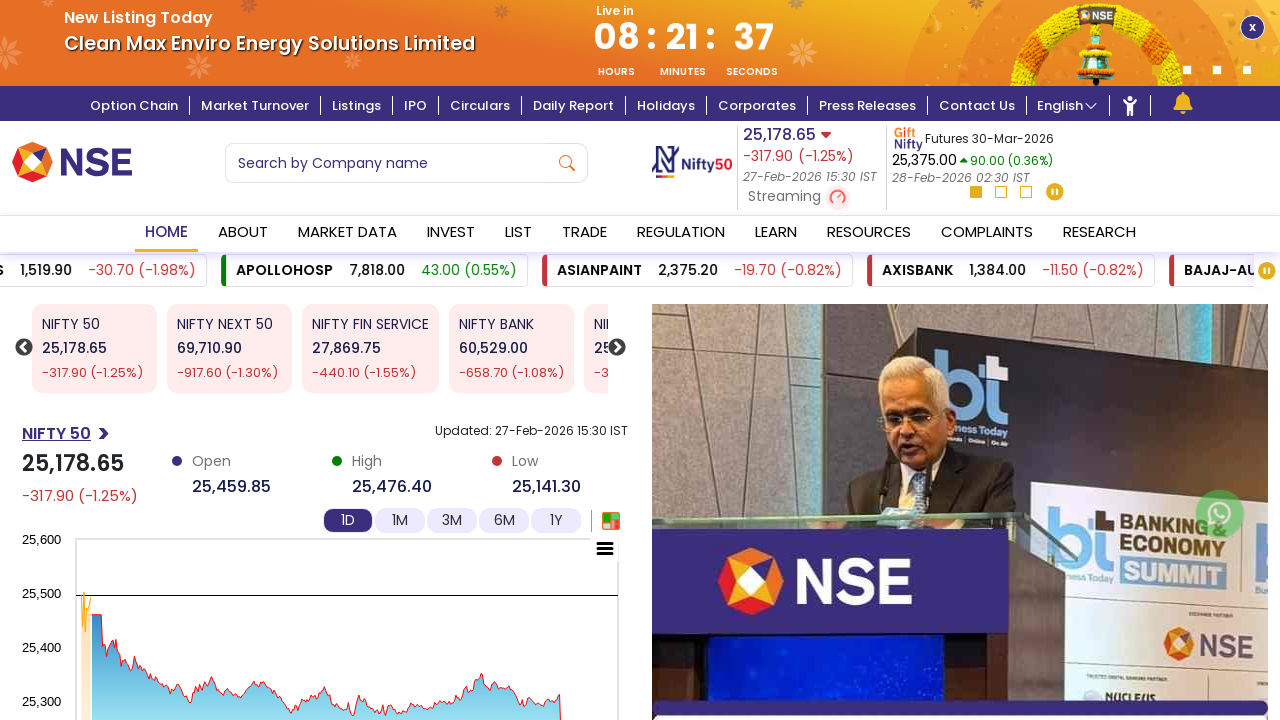

Hovered over Market Data menu to reveal dropdown at (347, 234) on xpath=//li/a[text()='Market Data']
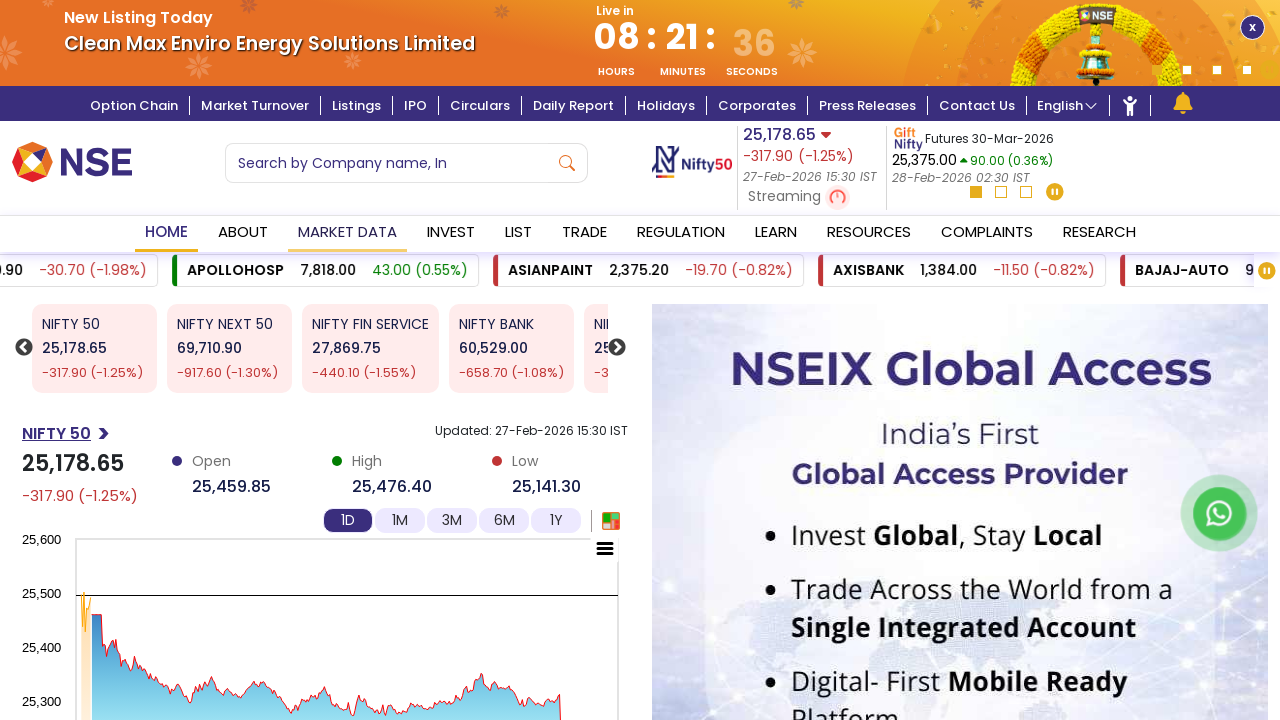

Clicked on Pre-Open Market submenu option at (176, 346) on xpath=//li/a[text()='Pre-Open Market']
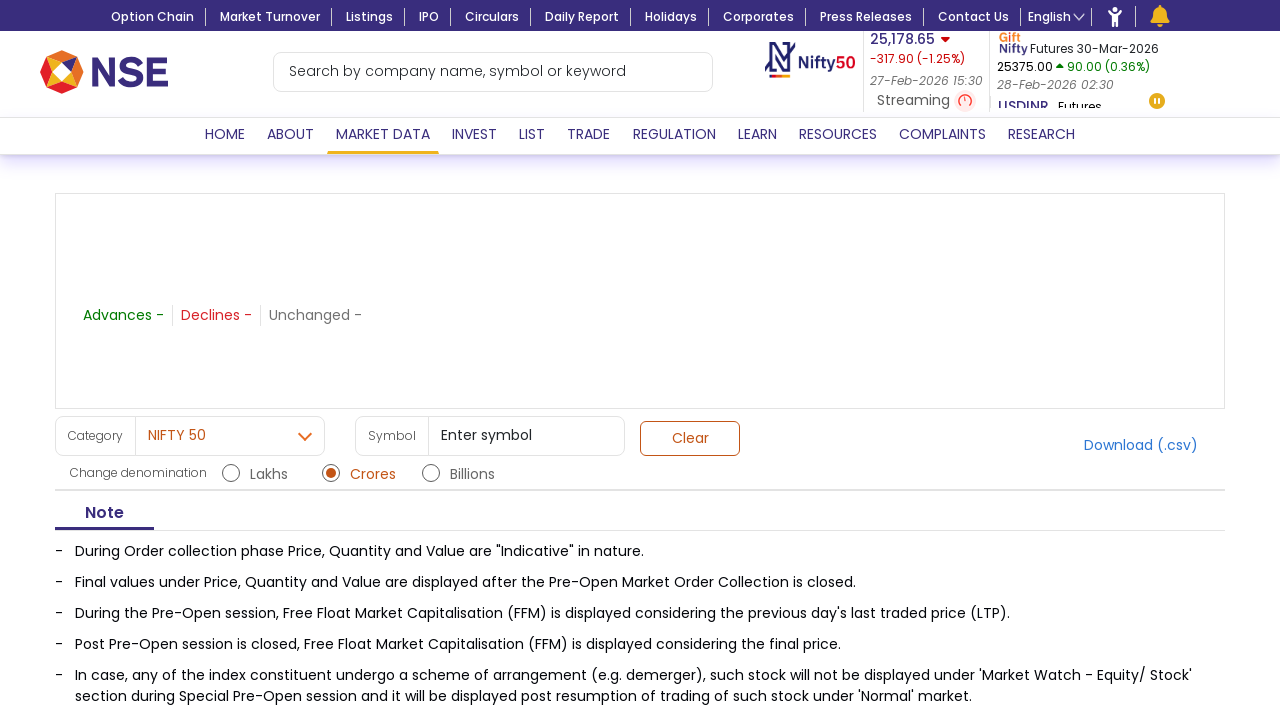

Pre-Open Market page loaded successfully
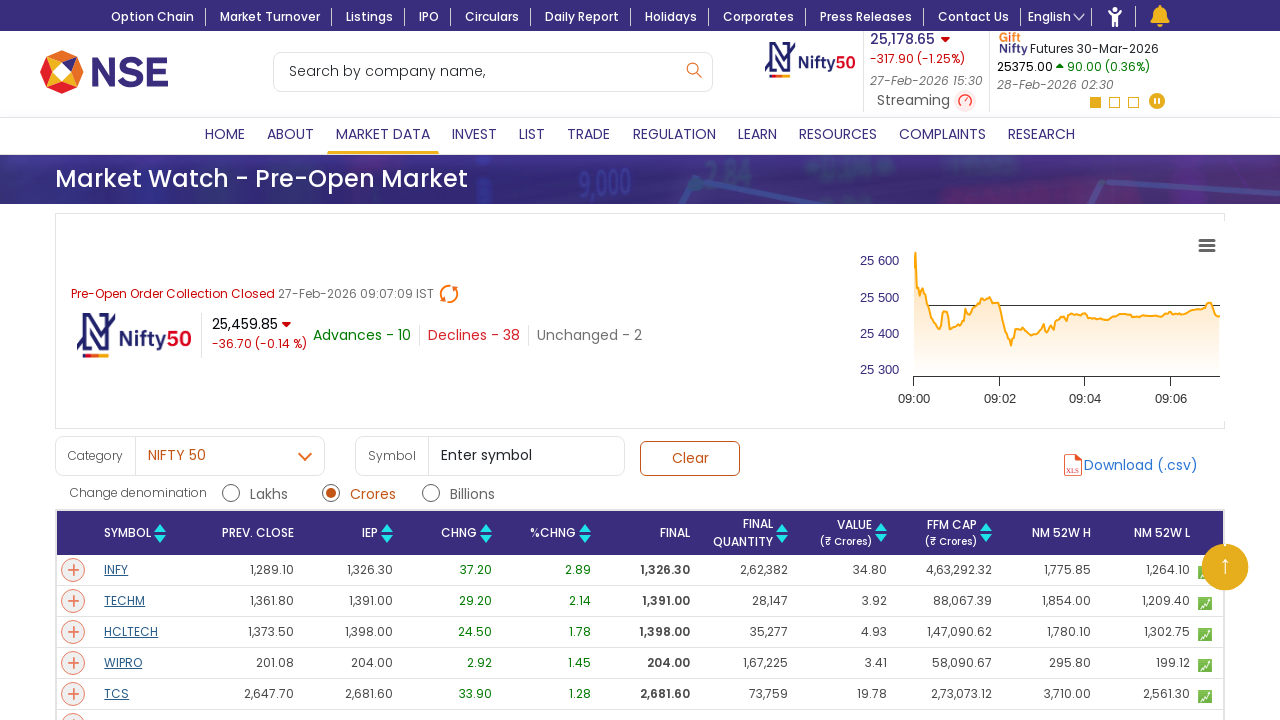

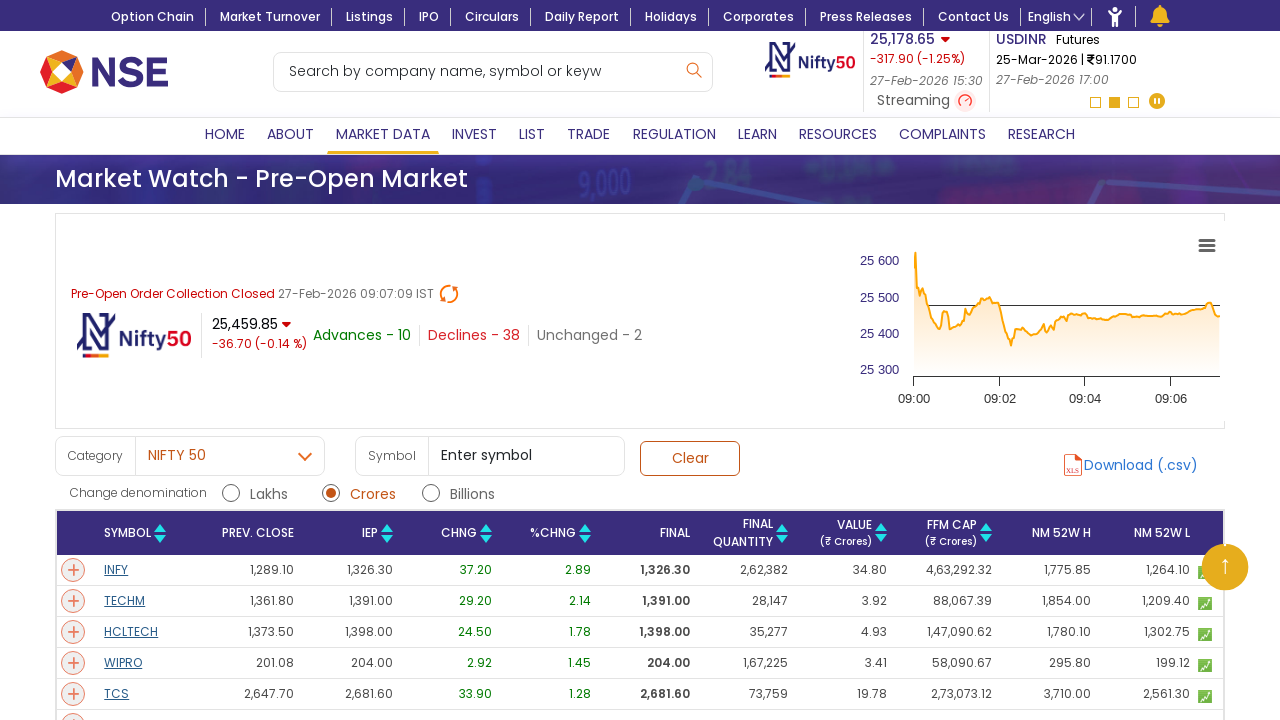